Tests window handle functionality by clicking a link that opens a new window, switching to the new window, and verifying the heading text is displayed

Starting URL: https://the-internet.herokuapp.com/windows

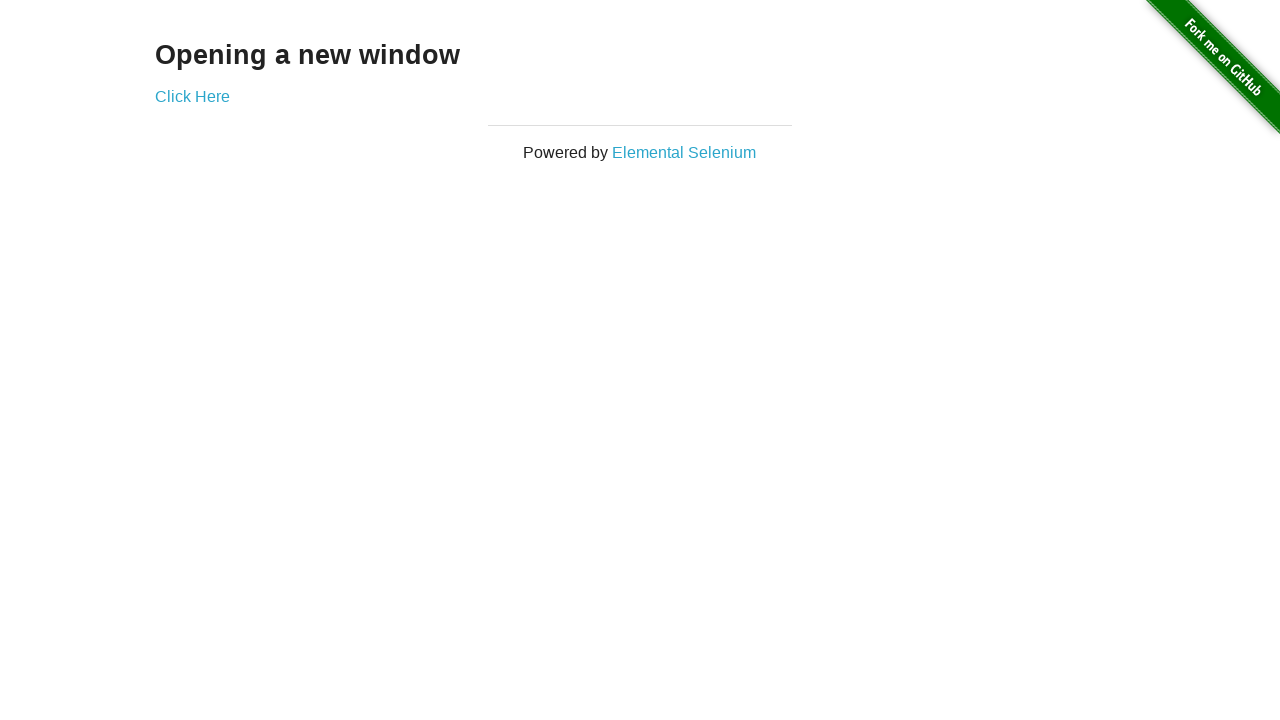

Clicked 'Click Here' link to open new window at (192, 96) on text=Click Here
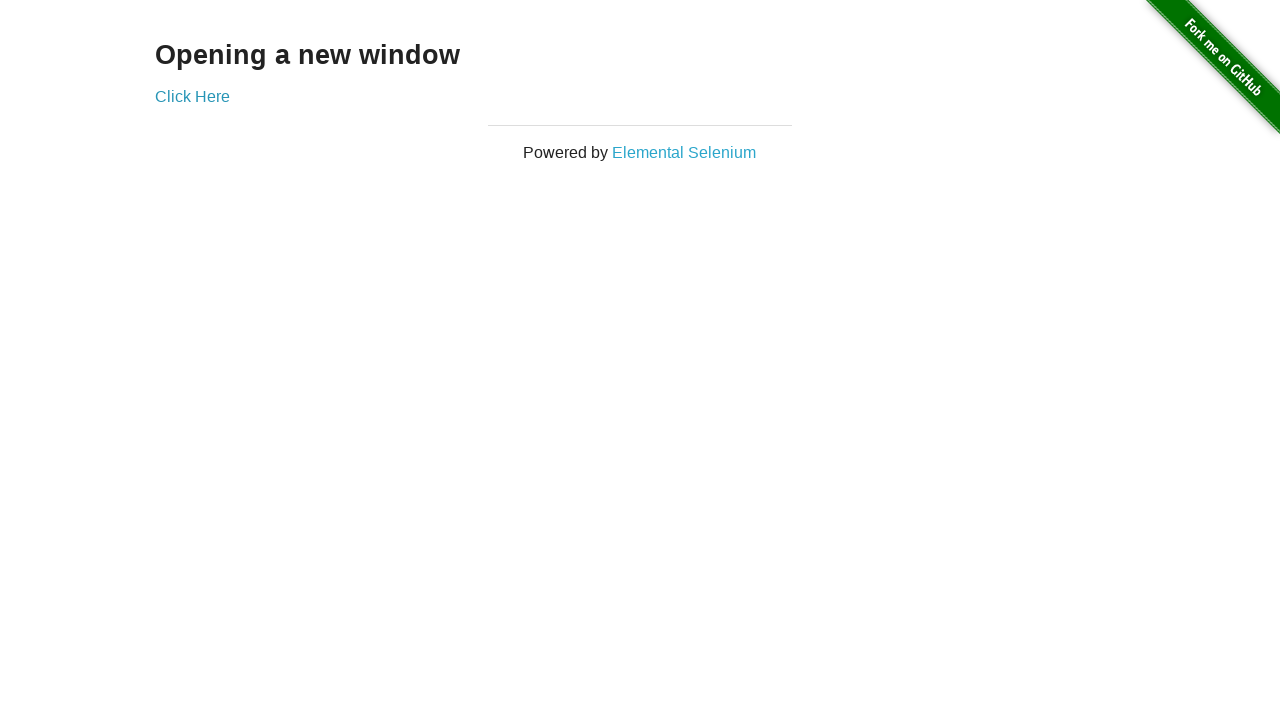

Captured new window handle
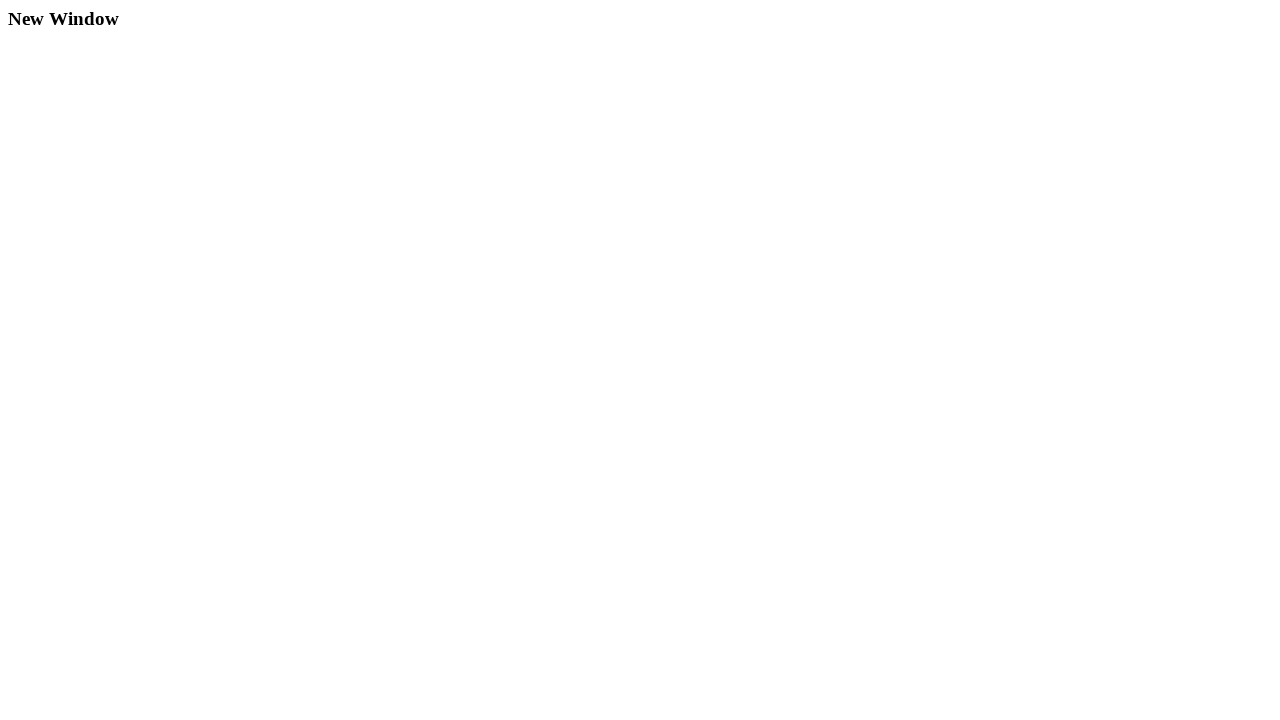

New window loaded completely
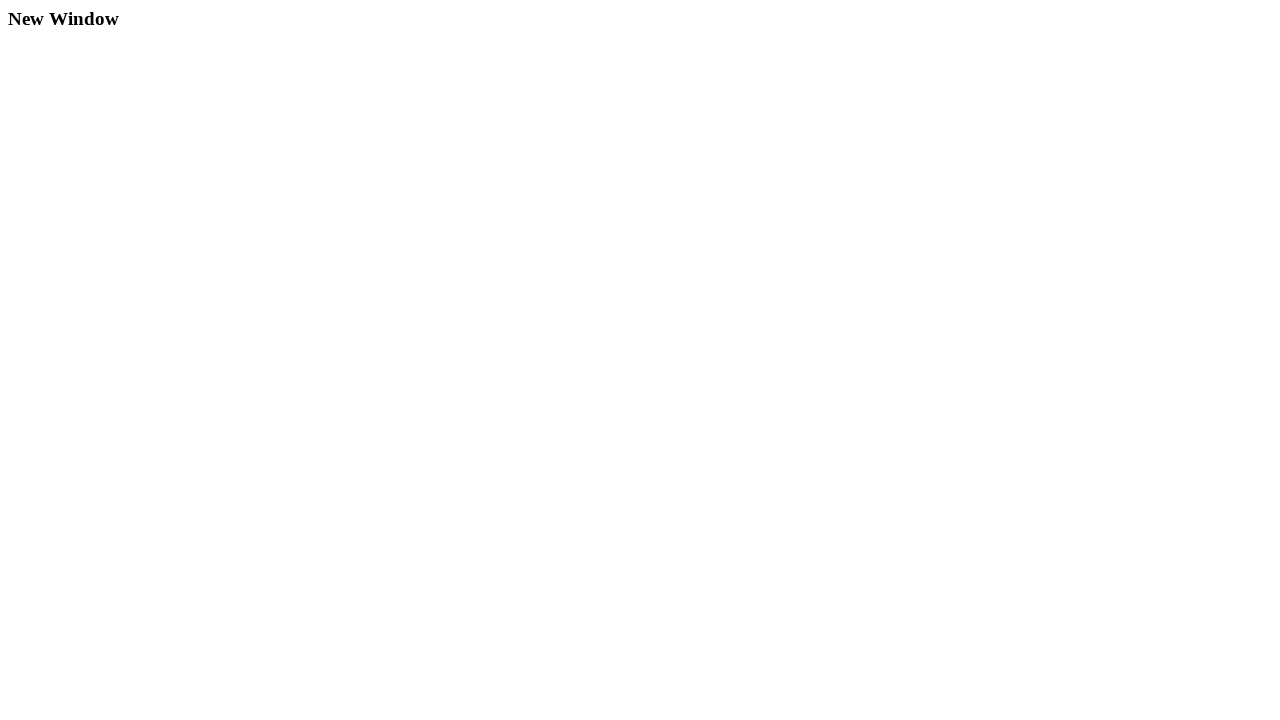

Located h3 heading element in new window
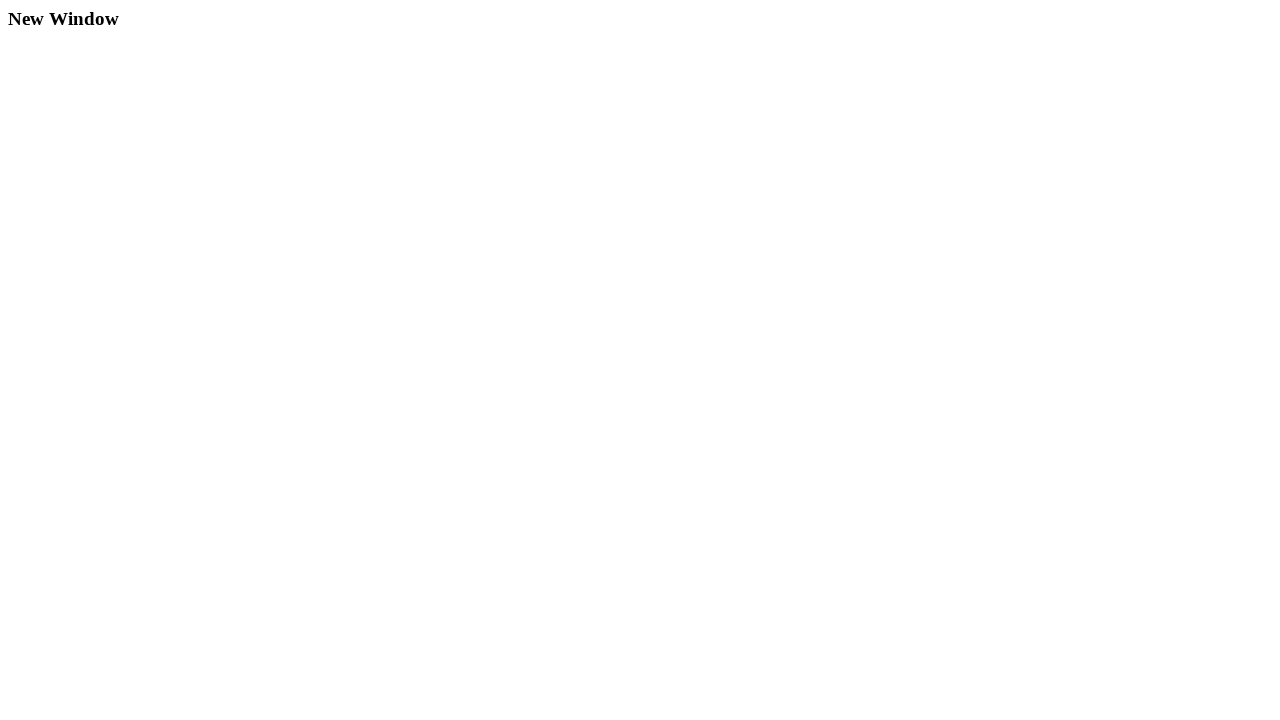

Verified h3 heading is visible in new window
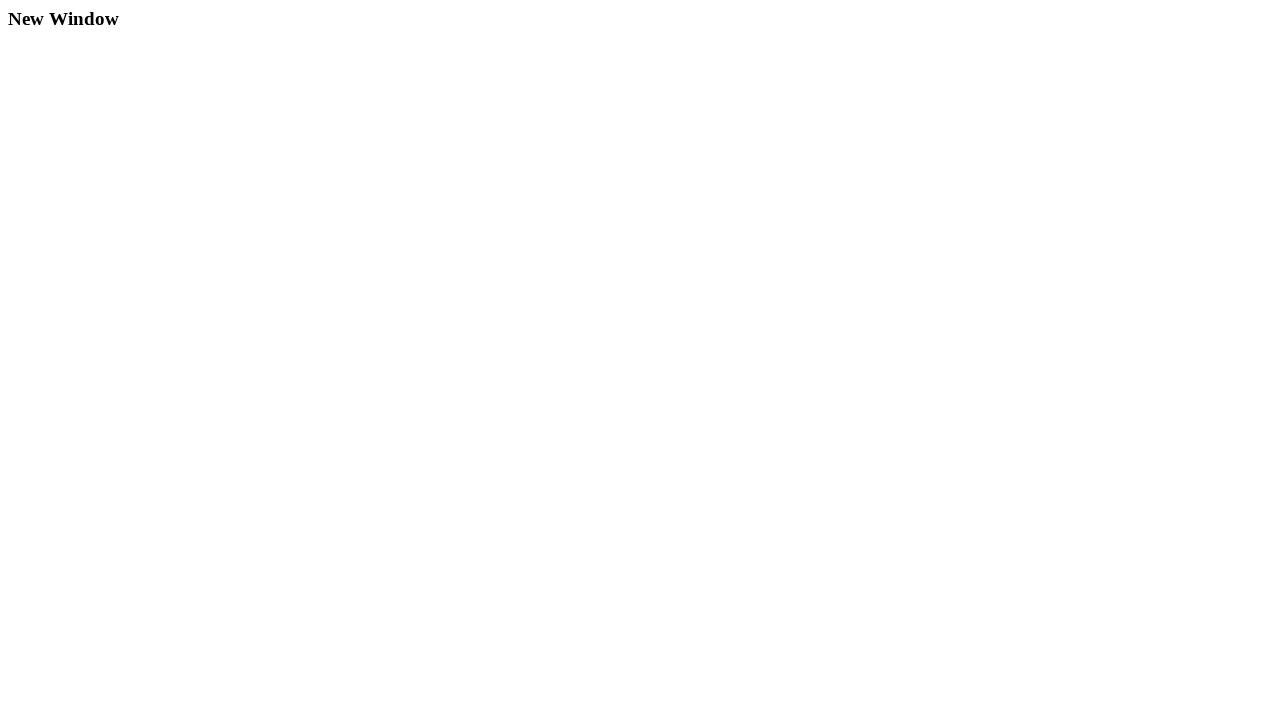

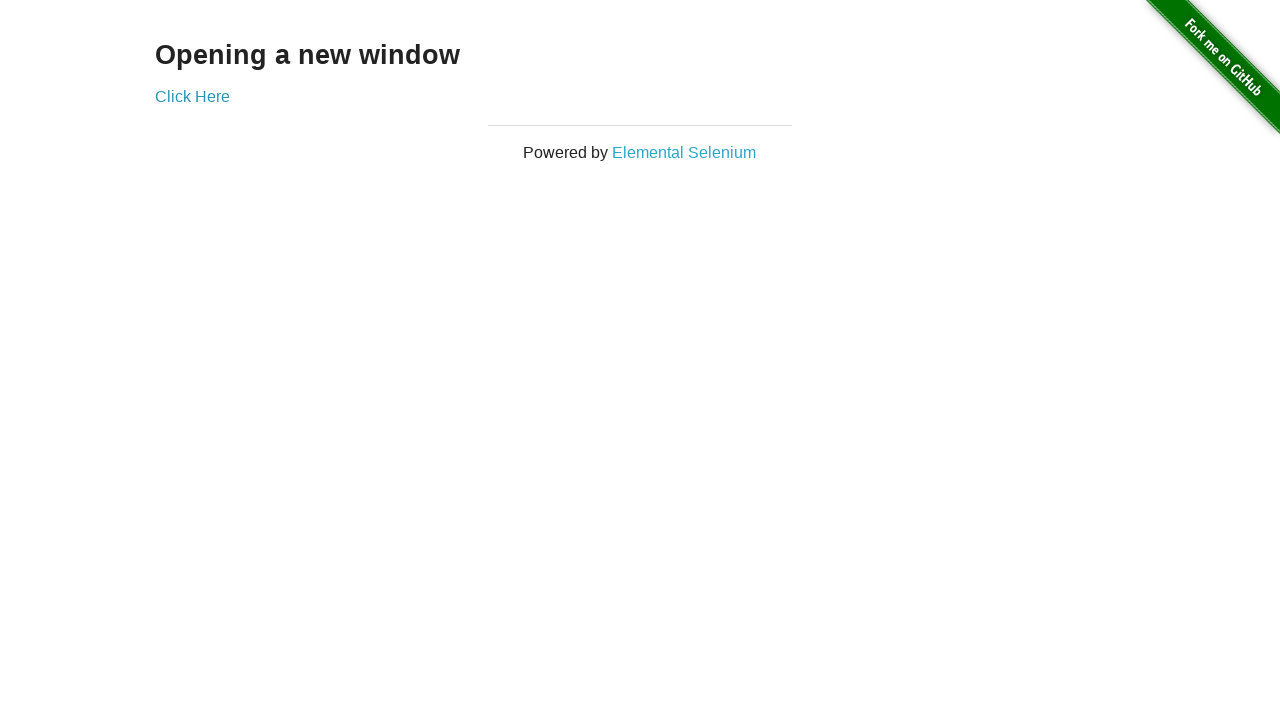